Tests product filtering functionality by selecting Apple and Samsung vendor filters and verifying the correct number of products are displayed after each filter selection.

Starting URL: https://bstackdemo.com/

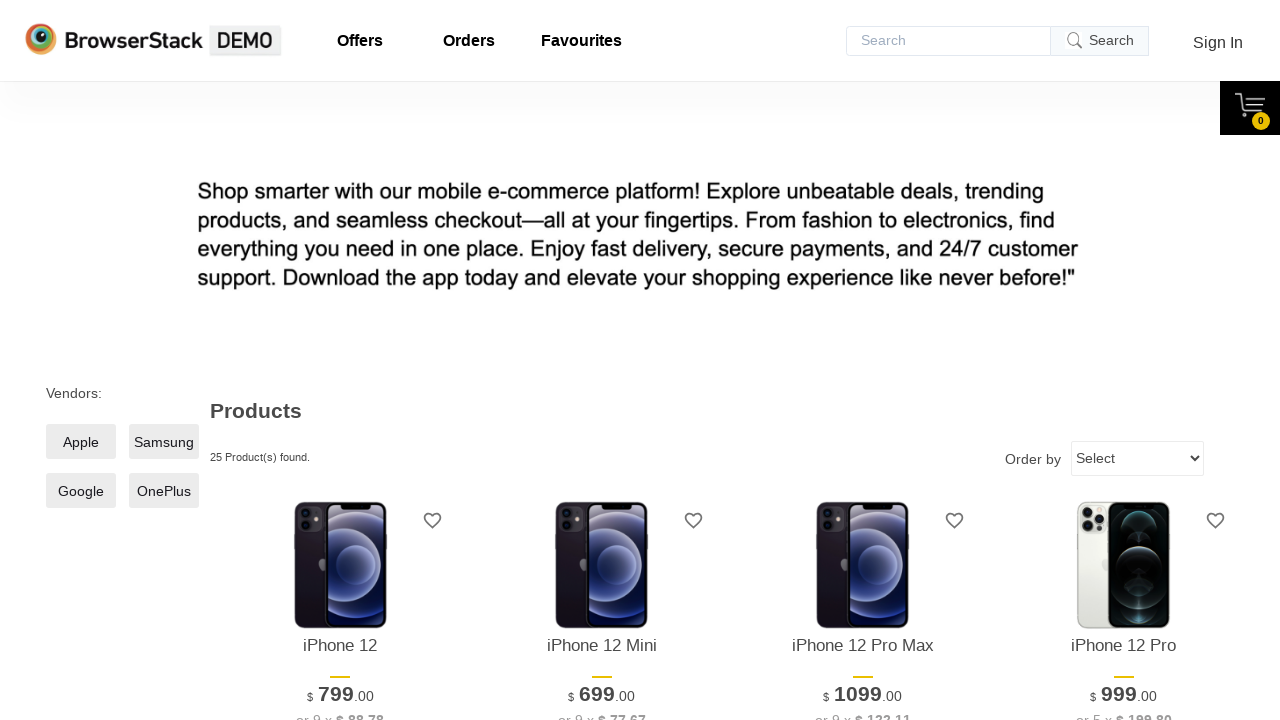

Clicked Apple vendor filter checkbox at (81, 442) on input[value='Apple'] + span
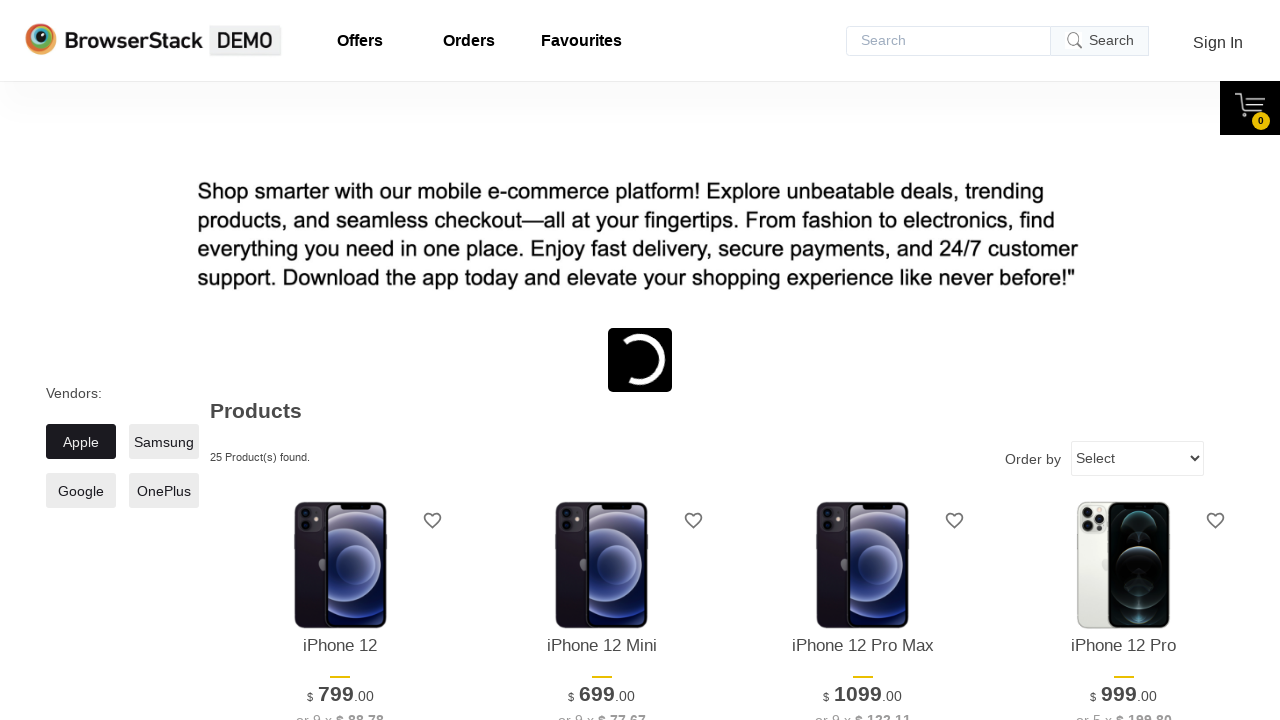

Verified 9 products found after Apple filter selection
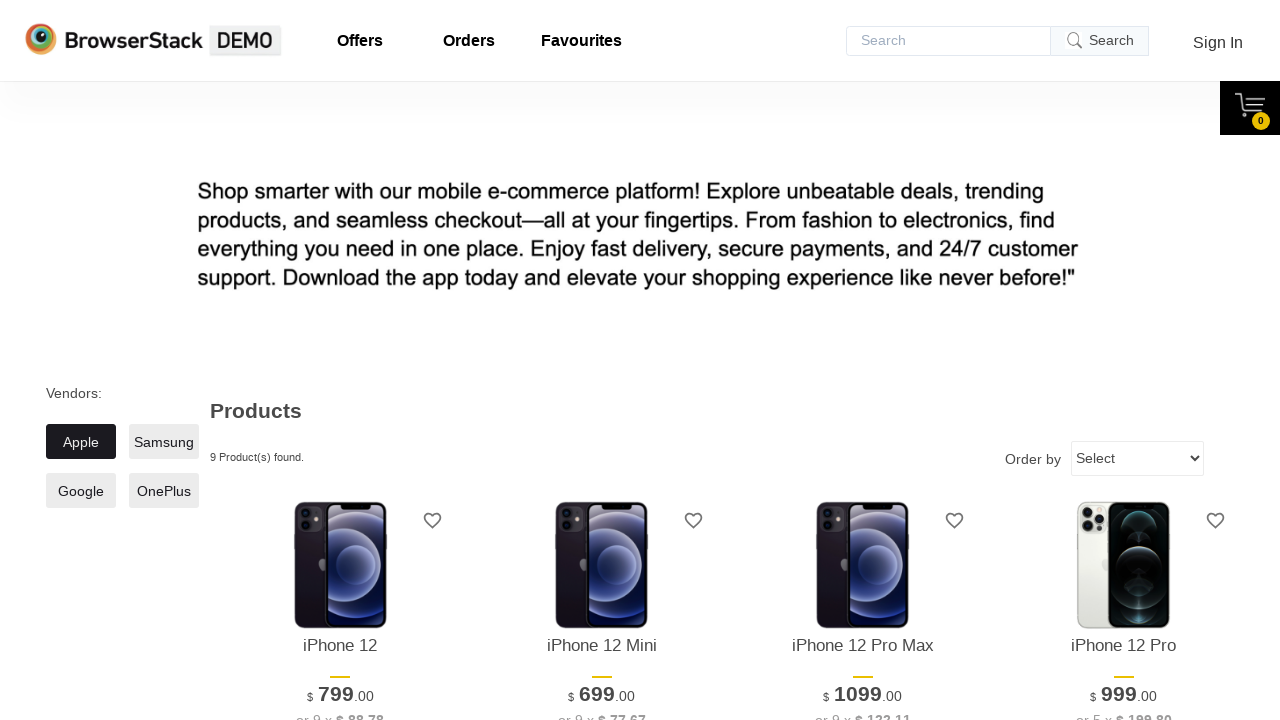

Clicked Samsung vendor filter checkbox at (164, 442) on input[value='Samsung'] + span
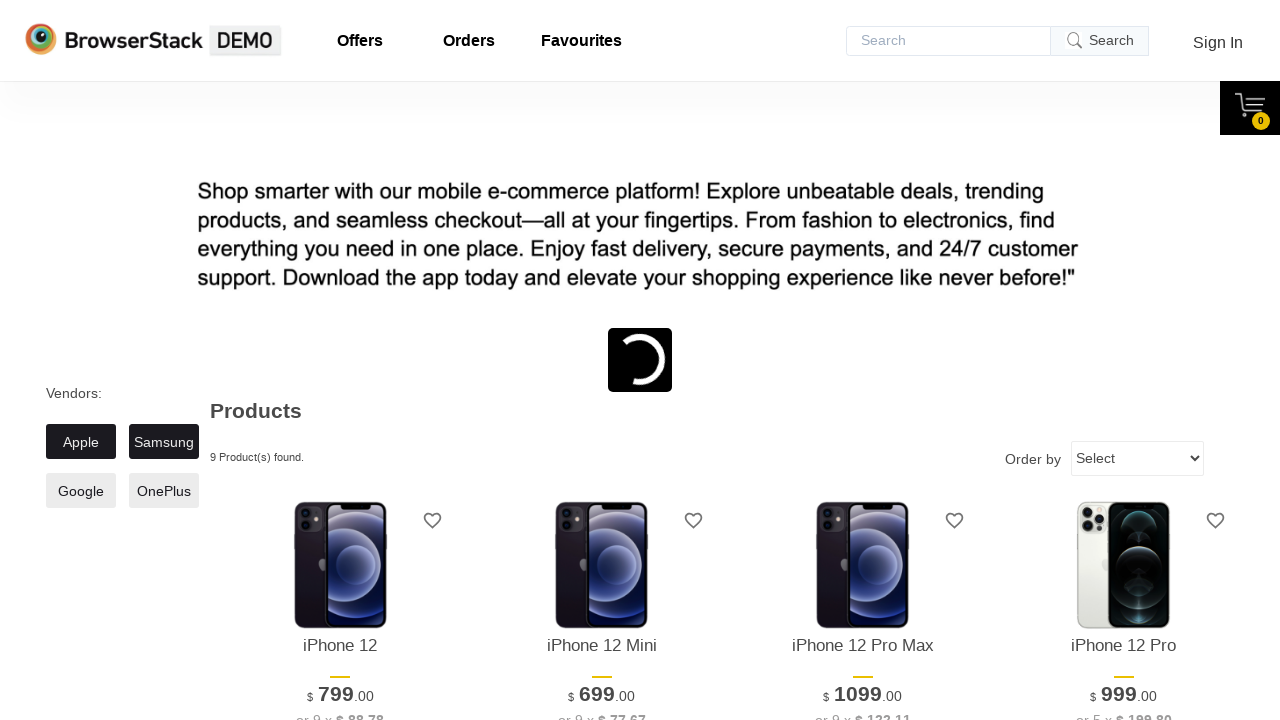

Verified 16 products found after Samsung filter selection
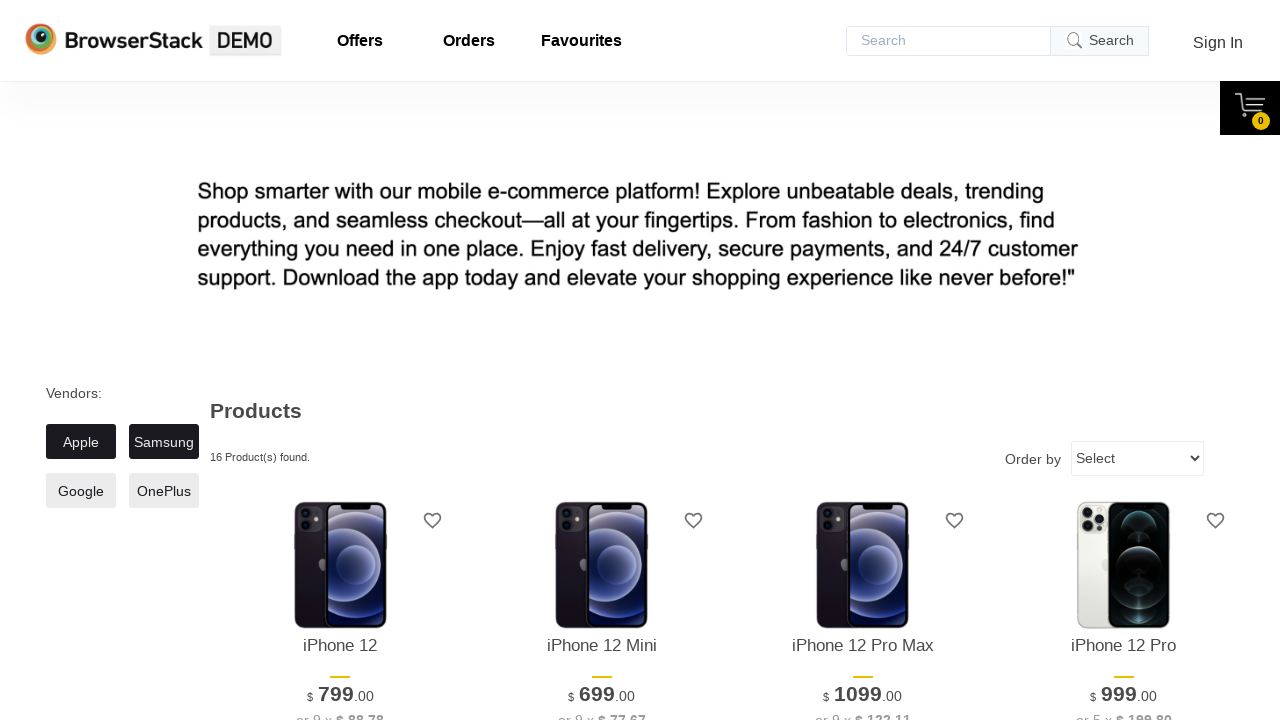

Verified product titles are visible
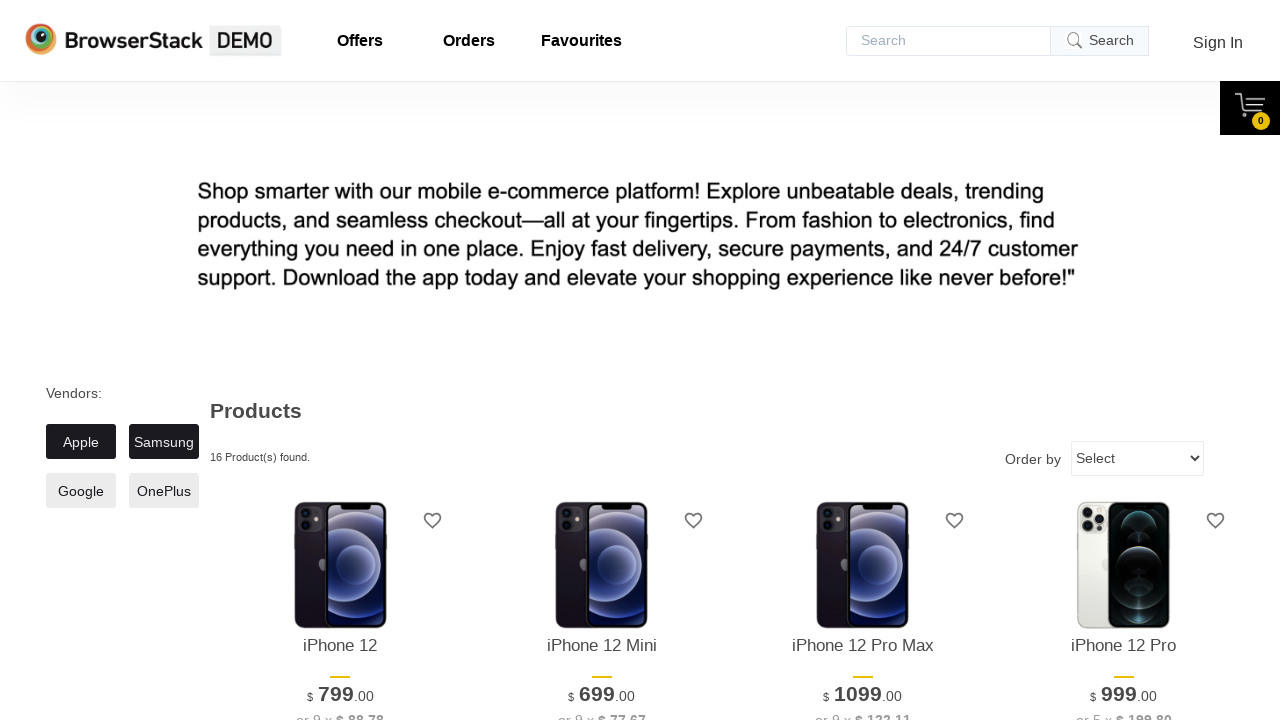

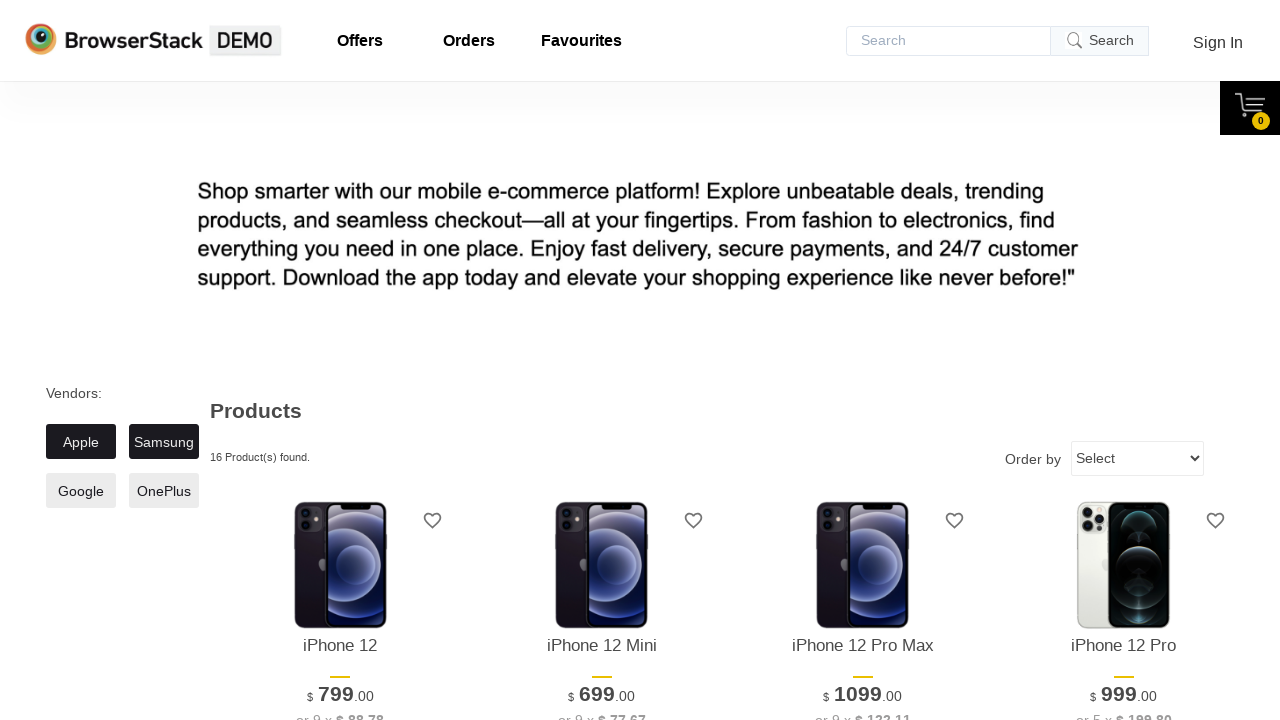